Tests the Add/Remove Elements functionality by clicking the Add Element button, verifying the Delete button appears, clicking Delete, and verifying the page heading is still visible

Starting URL: https://the-internet.herokuapp.com/add_remove_elements/

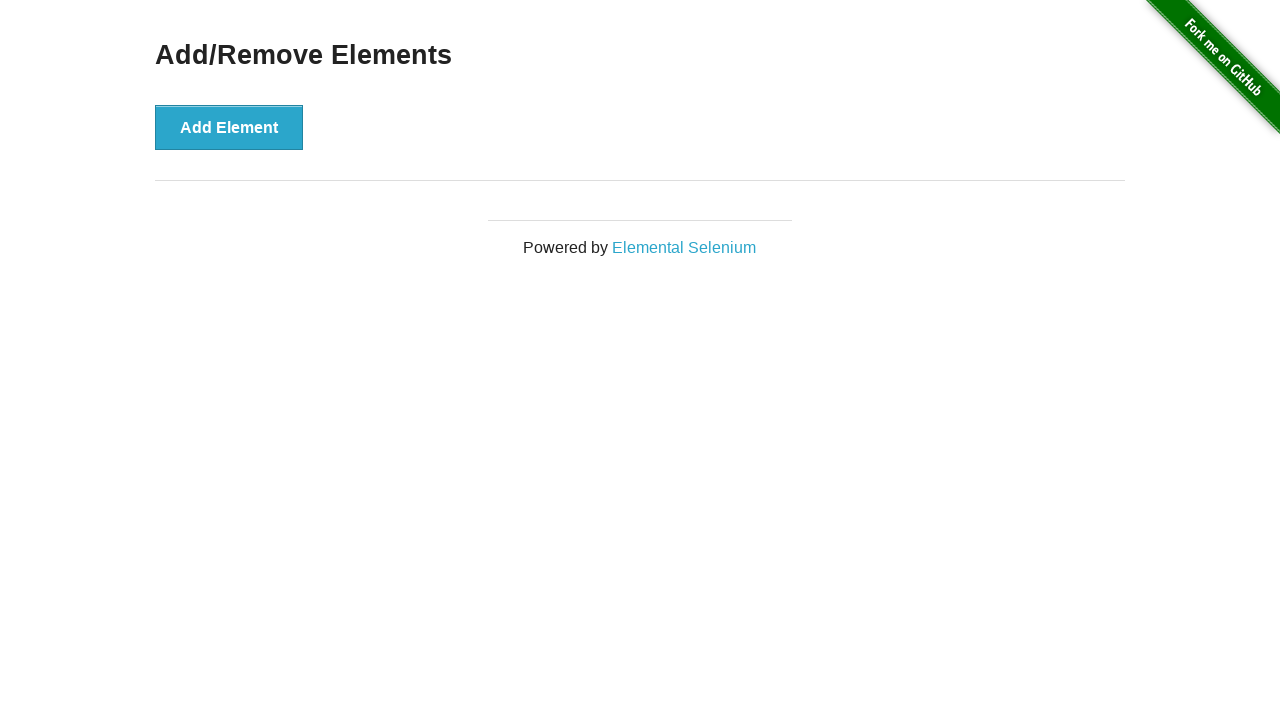

Clicked the Add Element button at (229, 127) on xpath=//*[@id='content']/div/button
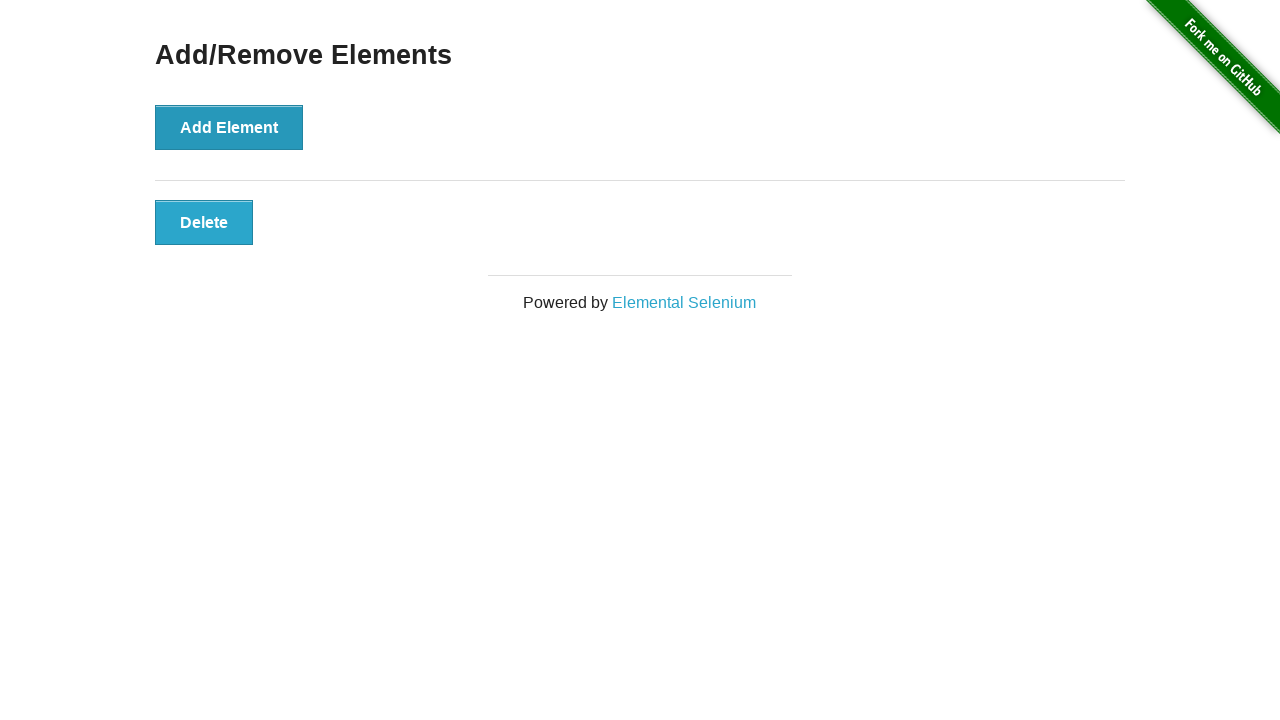

Delete button appeared and is visible
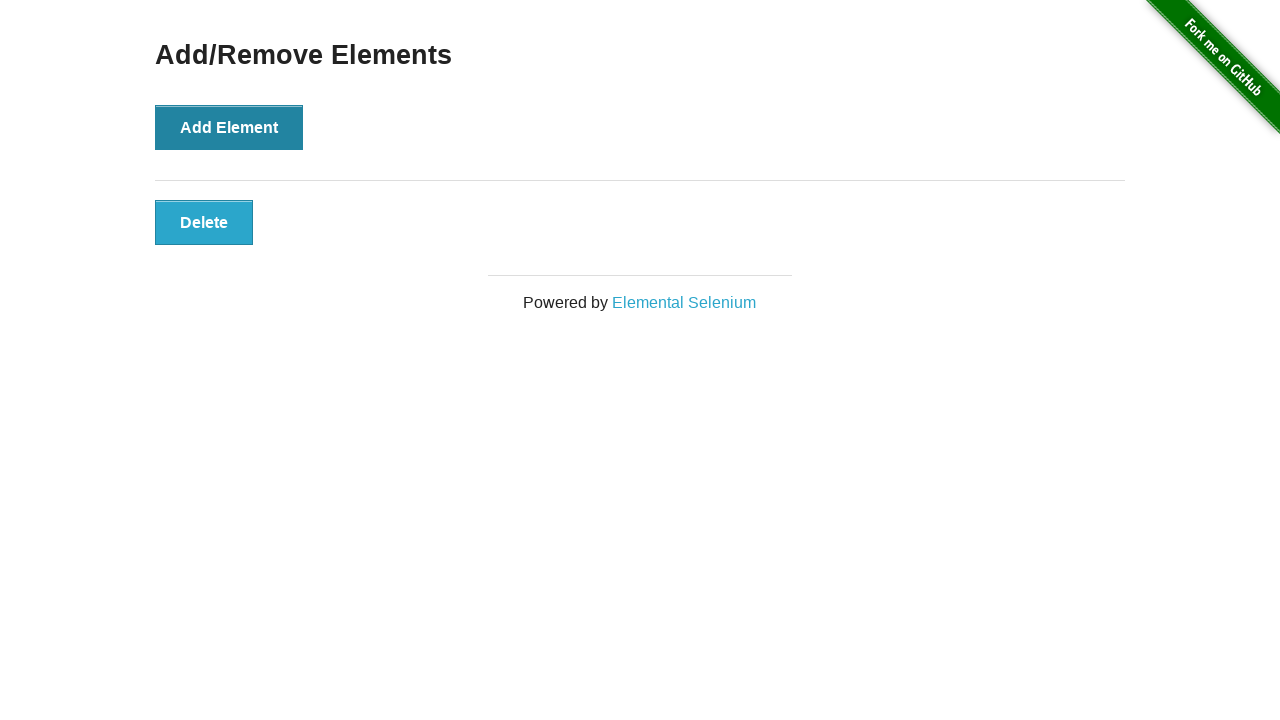

Clicked the Delete button at (204, 222) on xpath=//button[@onclick='deleteElement()']
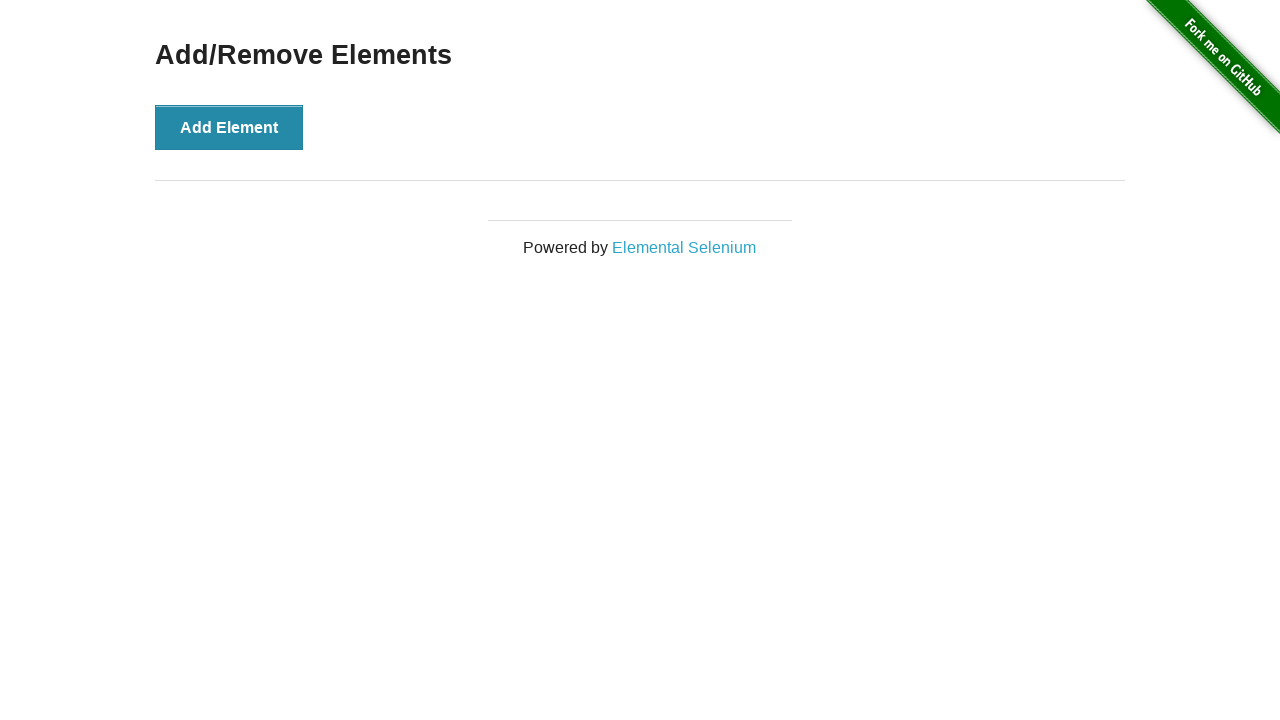

Verified the Add/Remove Elements heading is still visible
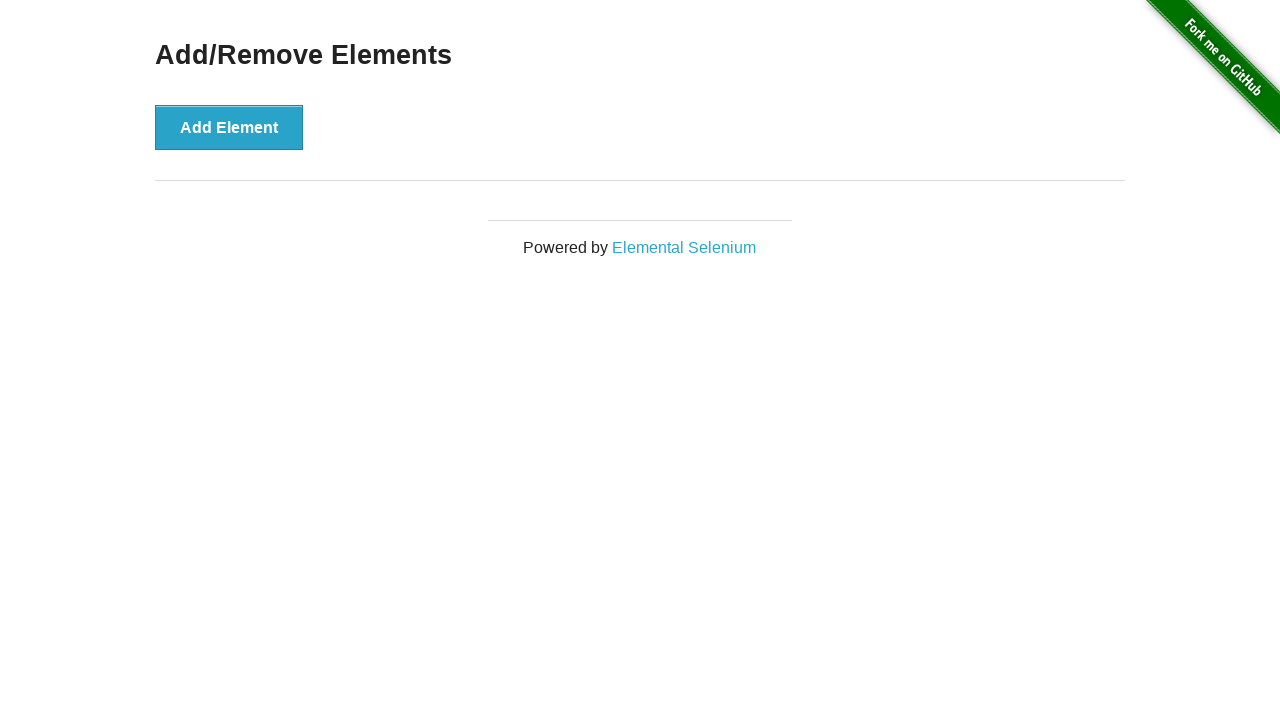

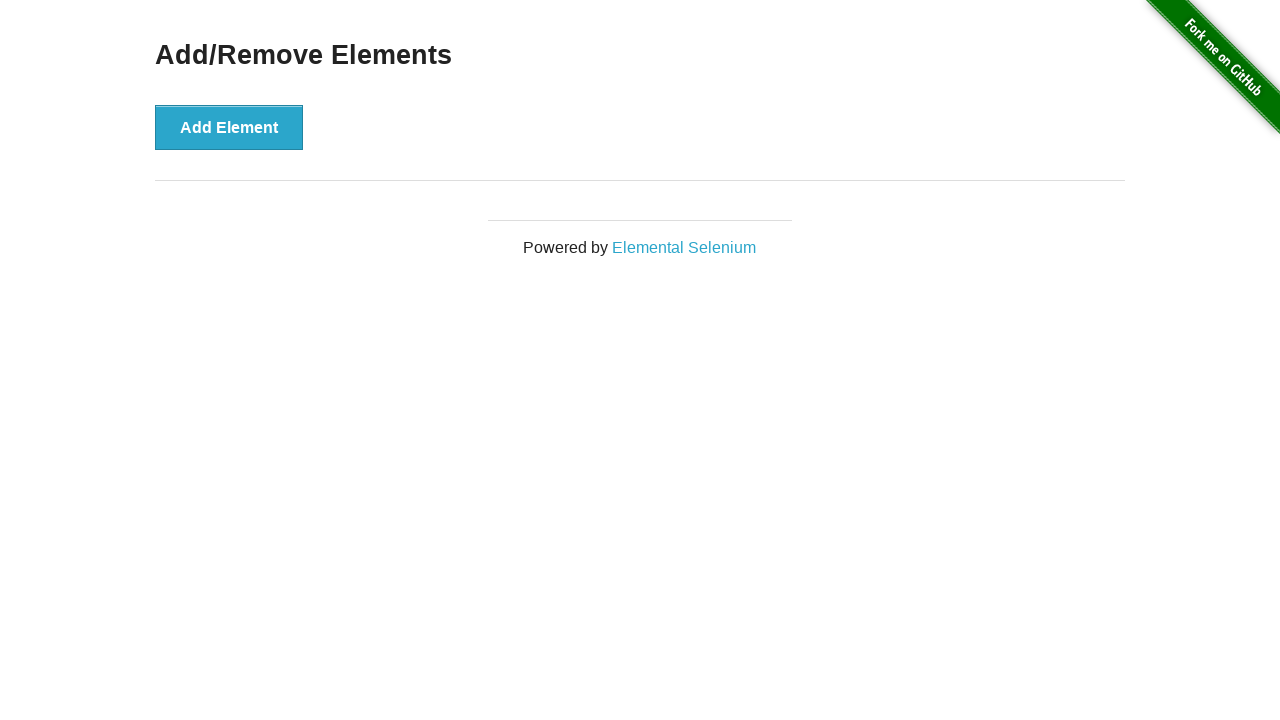